Tests stale element handling by removing a checkbox via the Remove button, verifying it's gone, then adding it back via the Add button and verifying it reappears.

Starting URL: http://the-internet.herokuapp.com/dynamic_controls

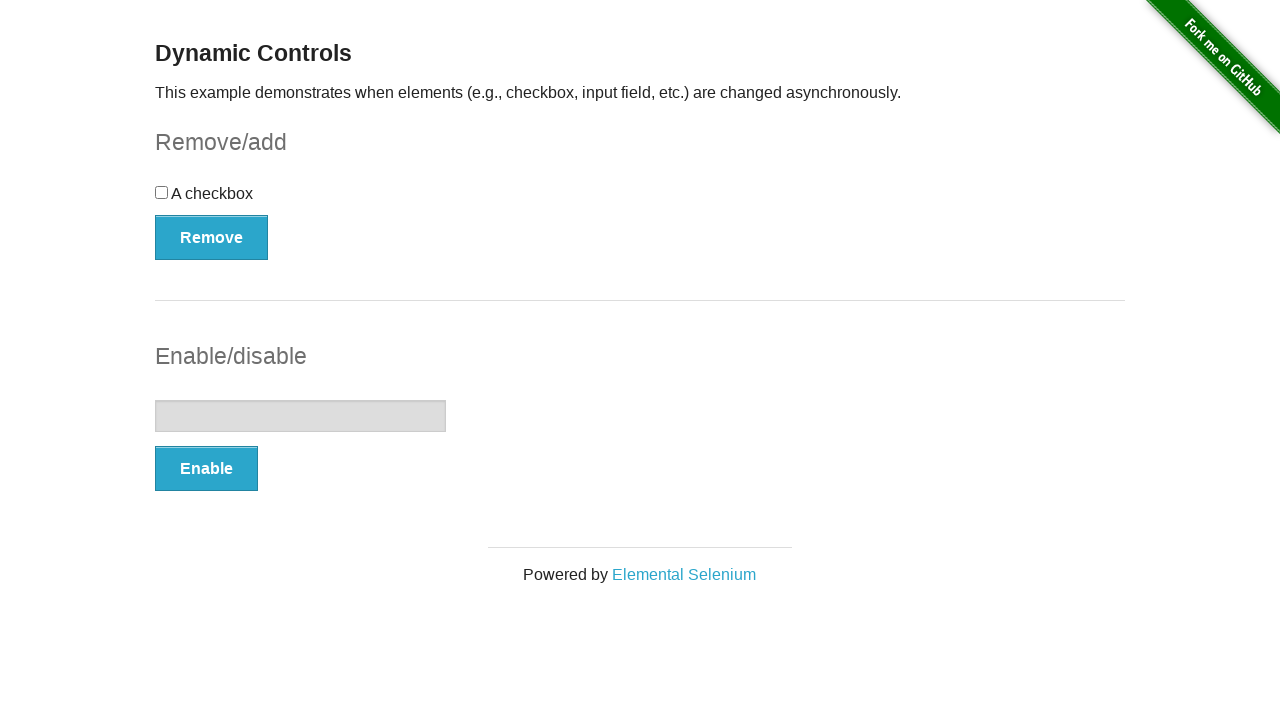

Navigated to dynamic controls page
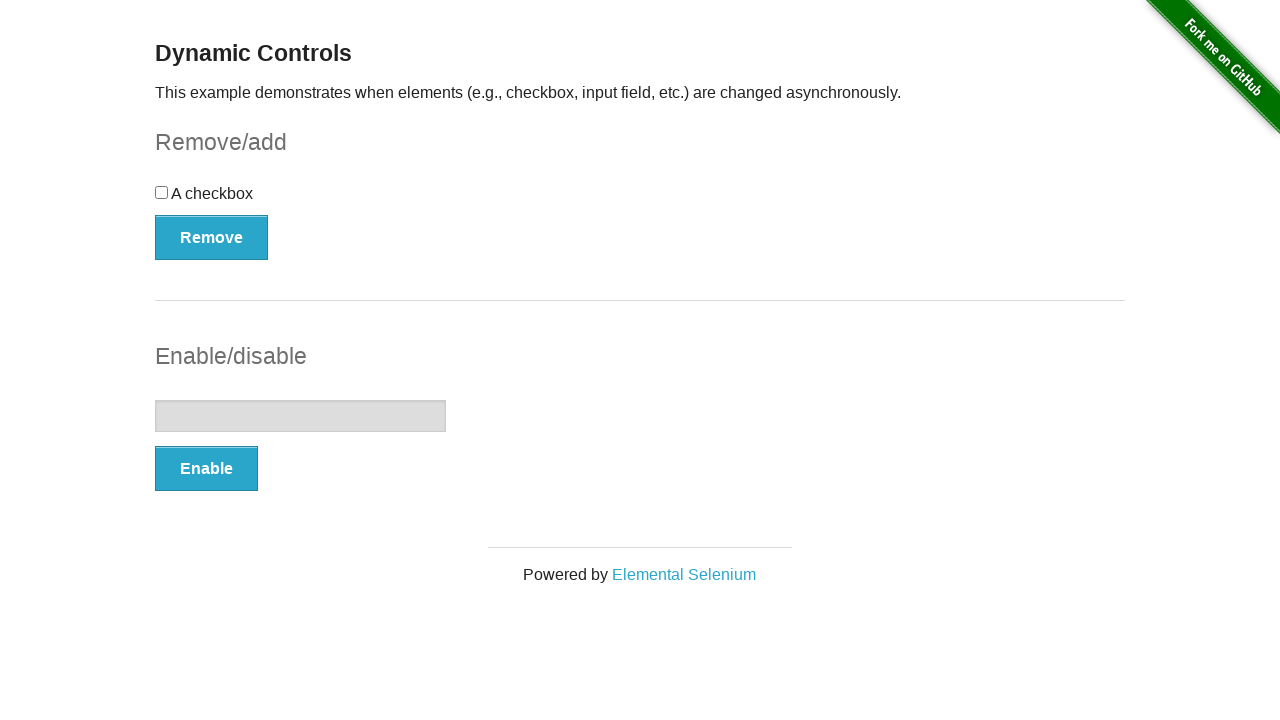

Clicked Remove button to remove checkbox at (212, 237) on xpath=//button[contains(text(),'Remove')]
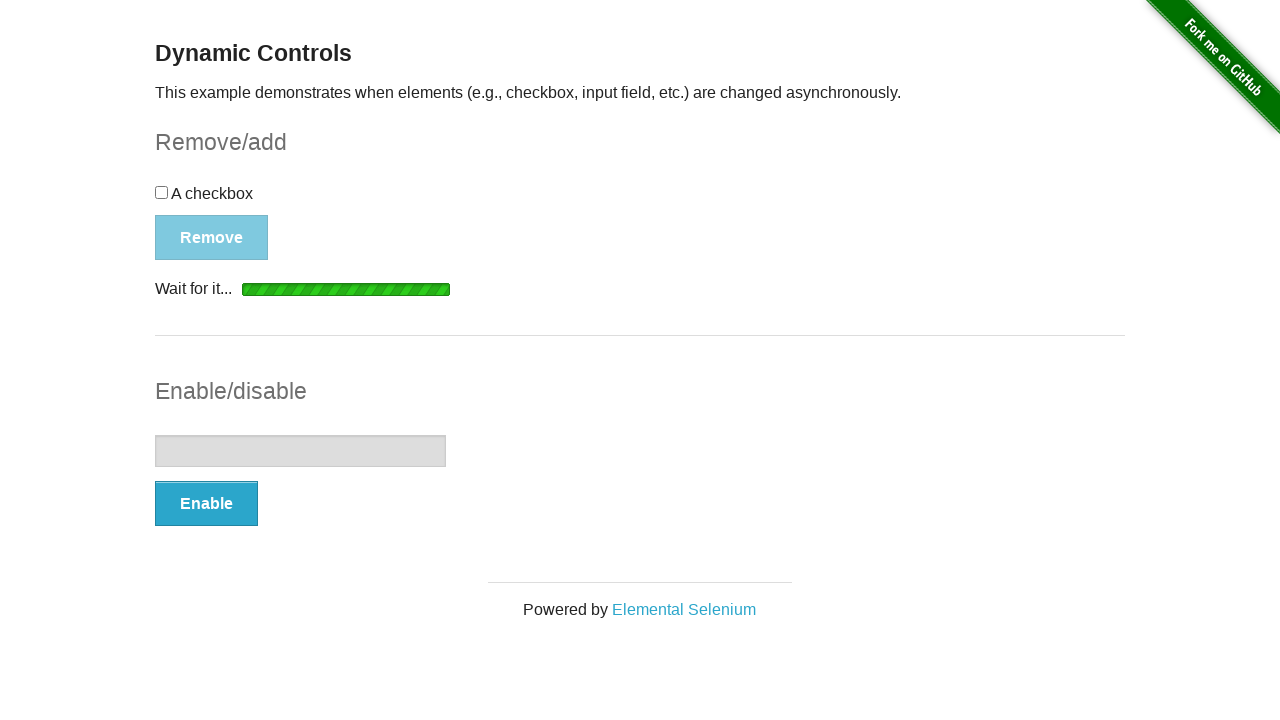

Verified checkbox was removed and detached from DOM
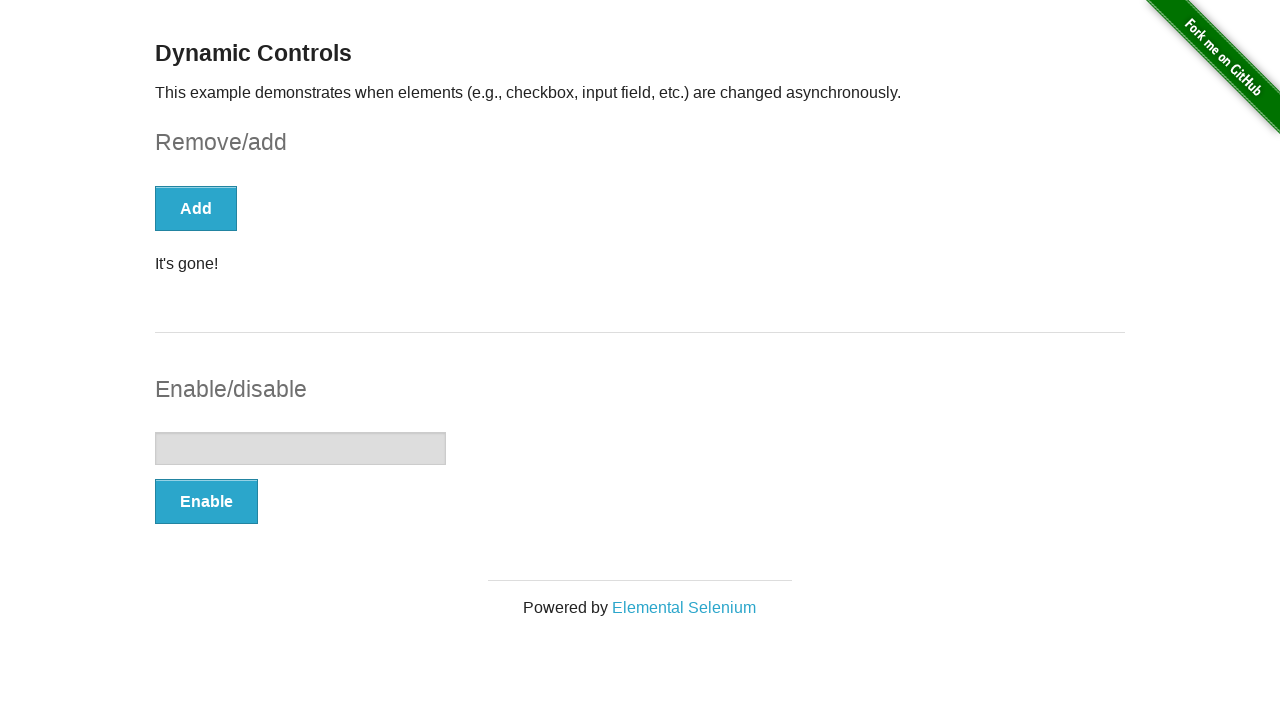

Clicked Add button to add checkbox back at (196, 208) on xpath=//button[contains(text(),'Add')]
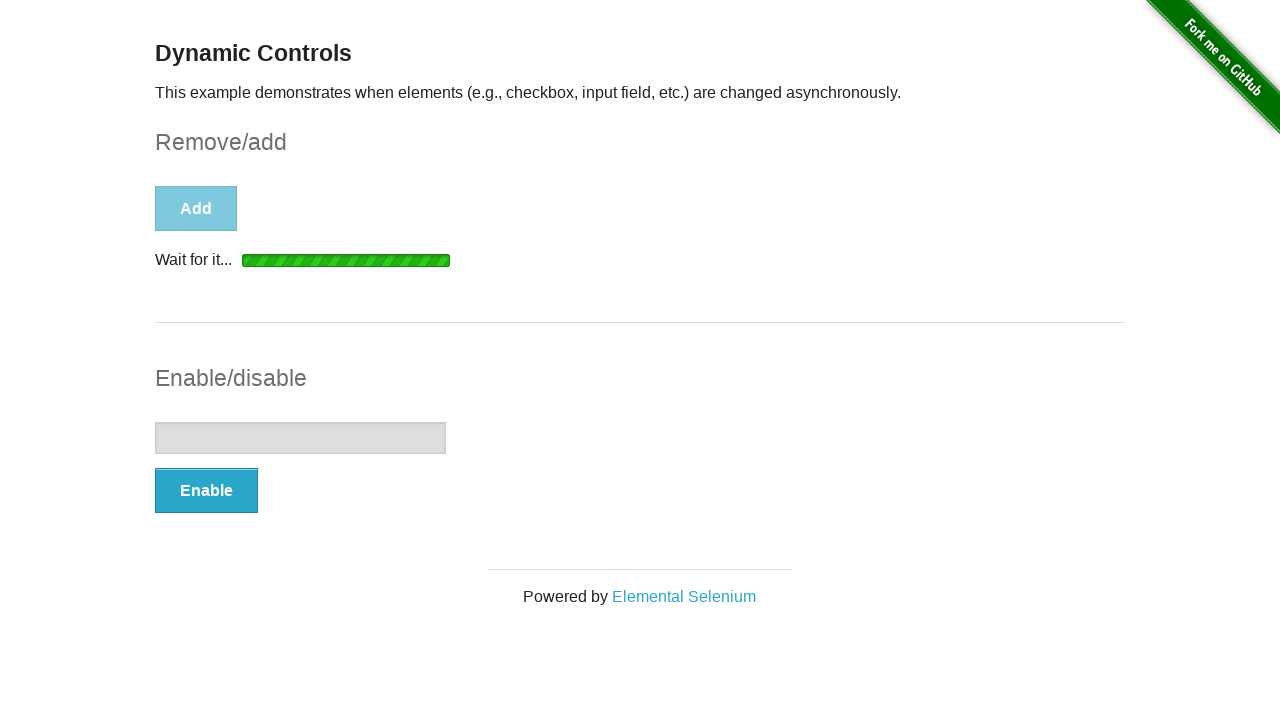

Verified checkbox reappeared and is visible
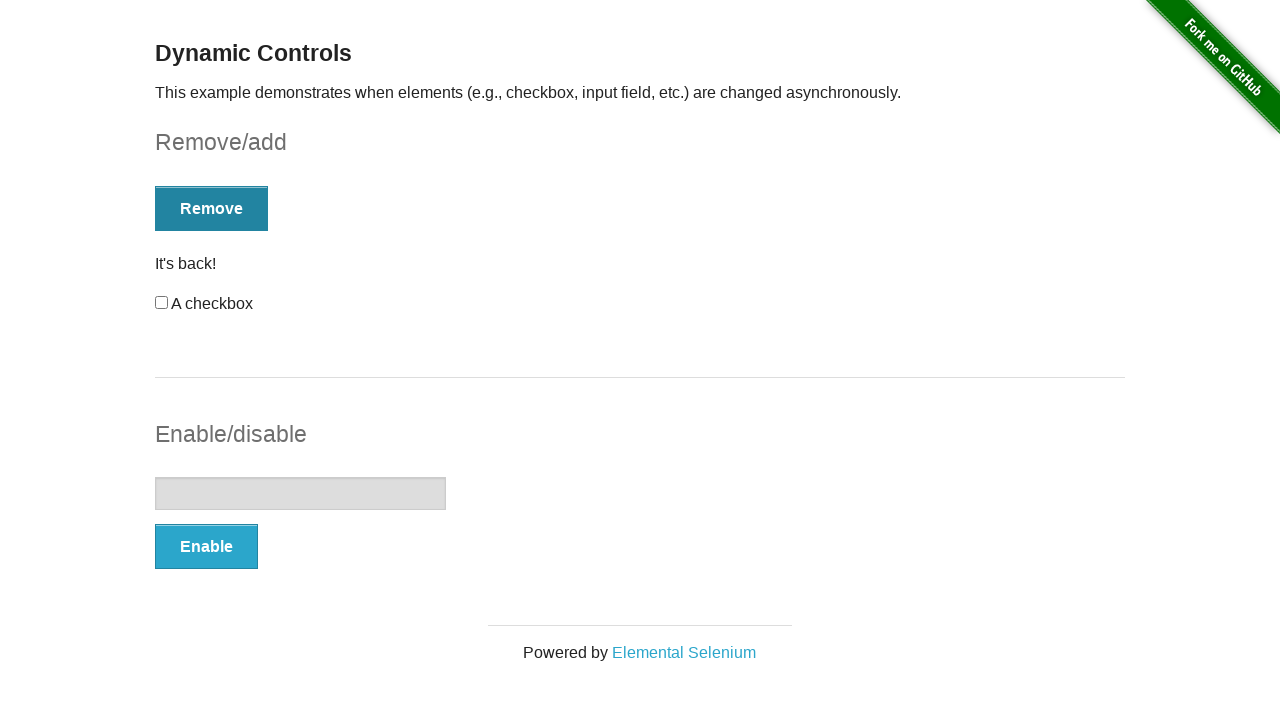

Assertion passed: checkbox is visible after being re-added
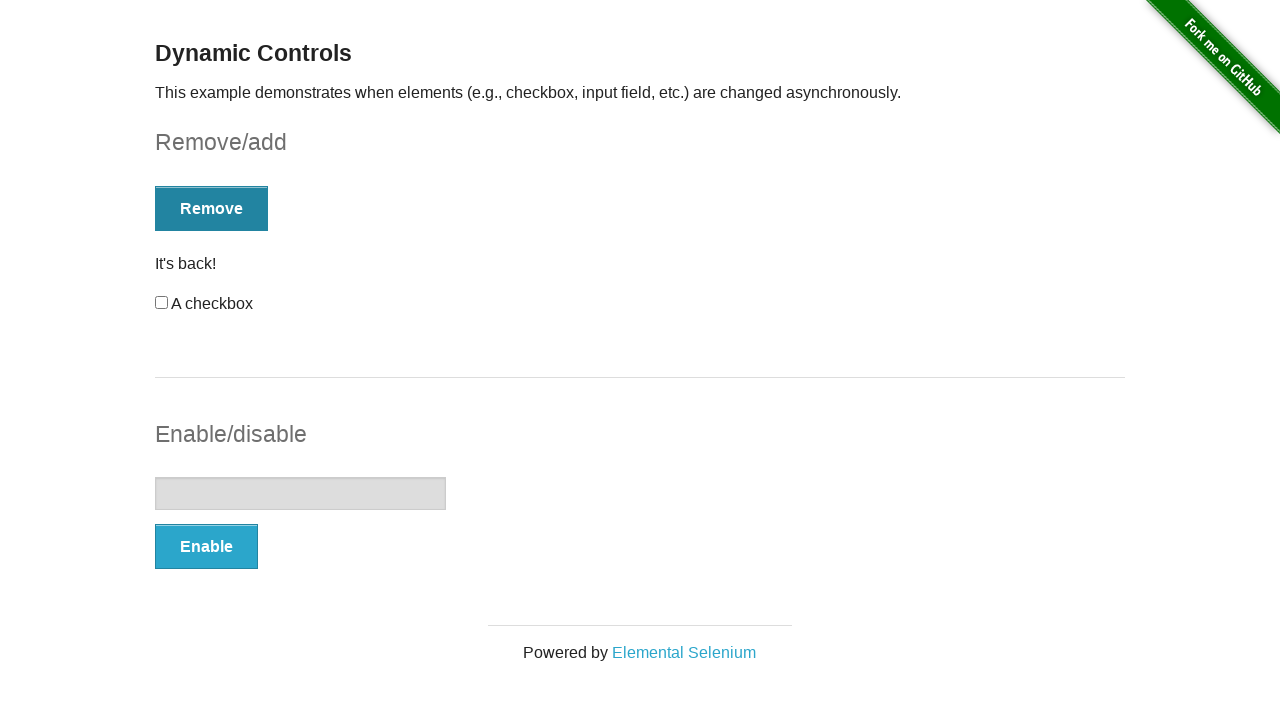

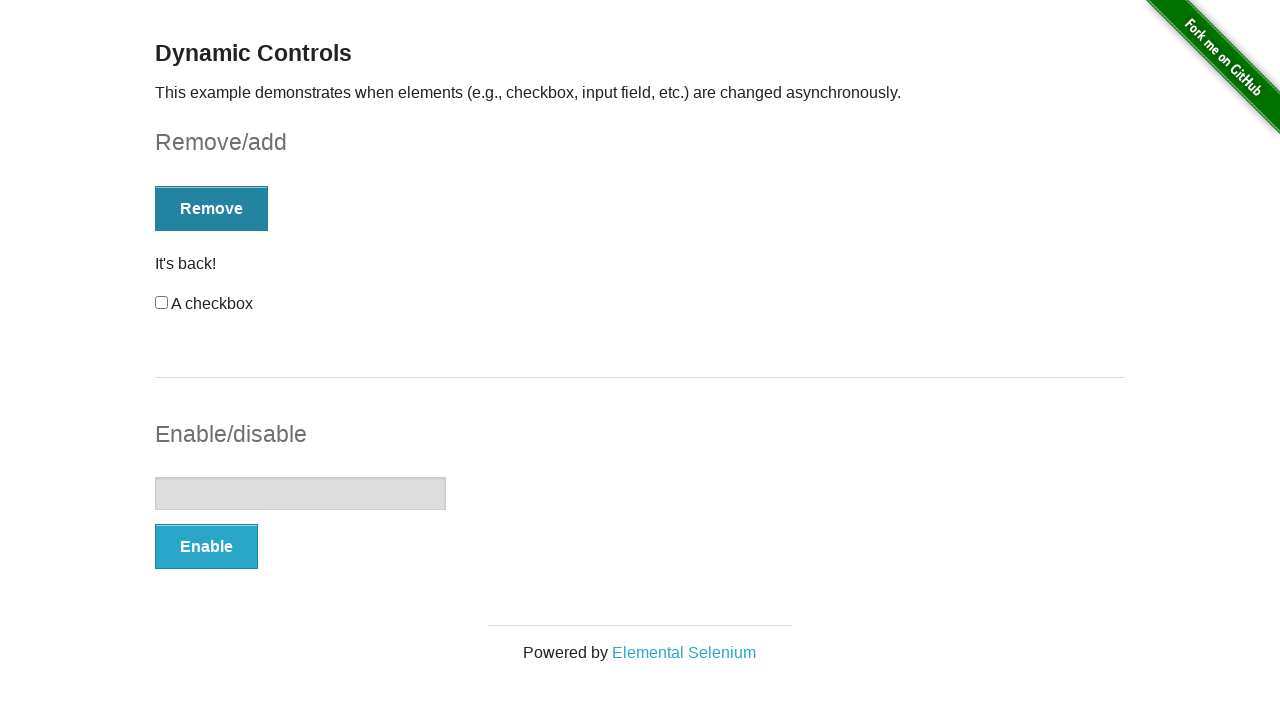